Tests adding 5 new rows to a table by clicking "Add New" button, filling in name, department, and phone fields, then clicking the Add button for each row.

Starting URL: https://www.tutorialrepublic.com/snippets/bootstrap/table-with-add-and-delete-row-feature.php

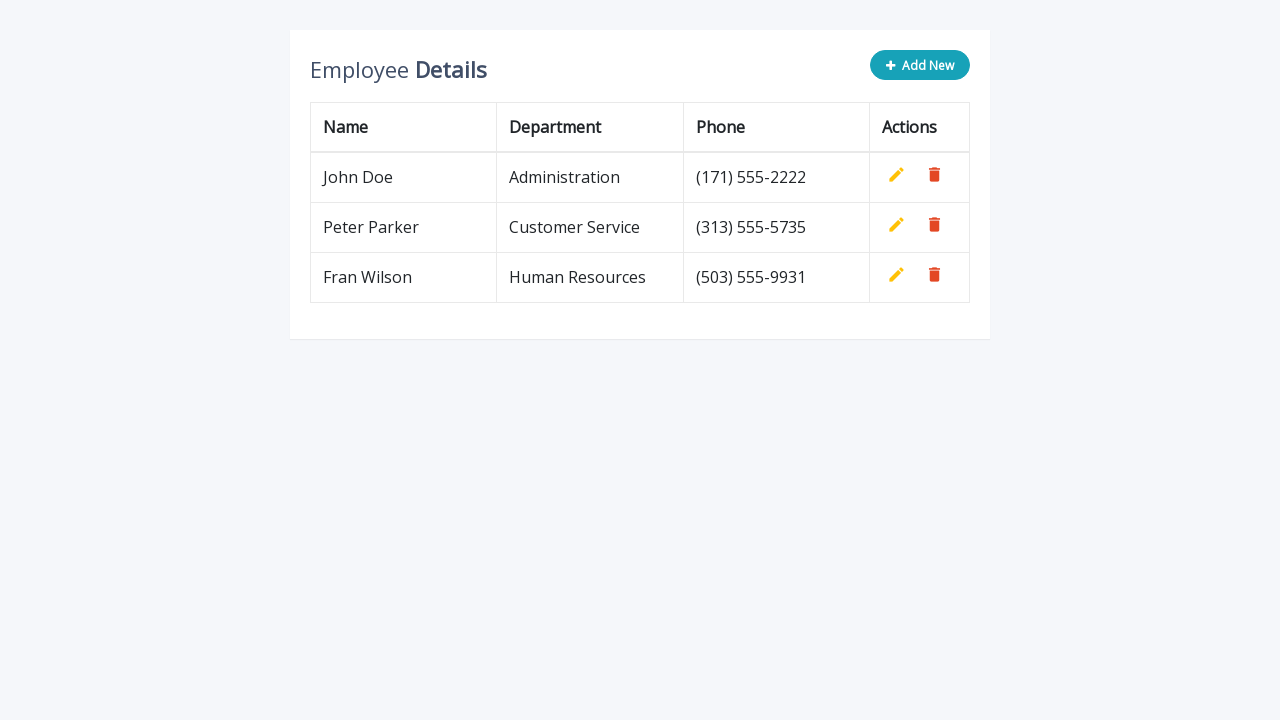

Clicked 'Add New' button for row 1 at (920, 65) on div.col-sm-4 > button
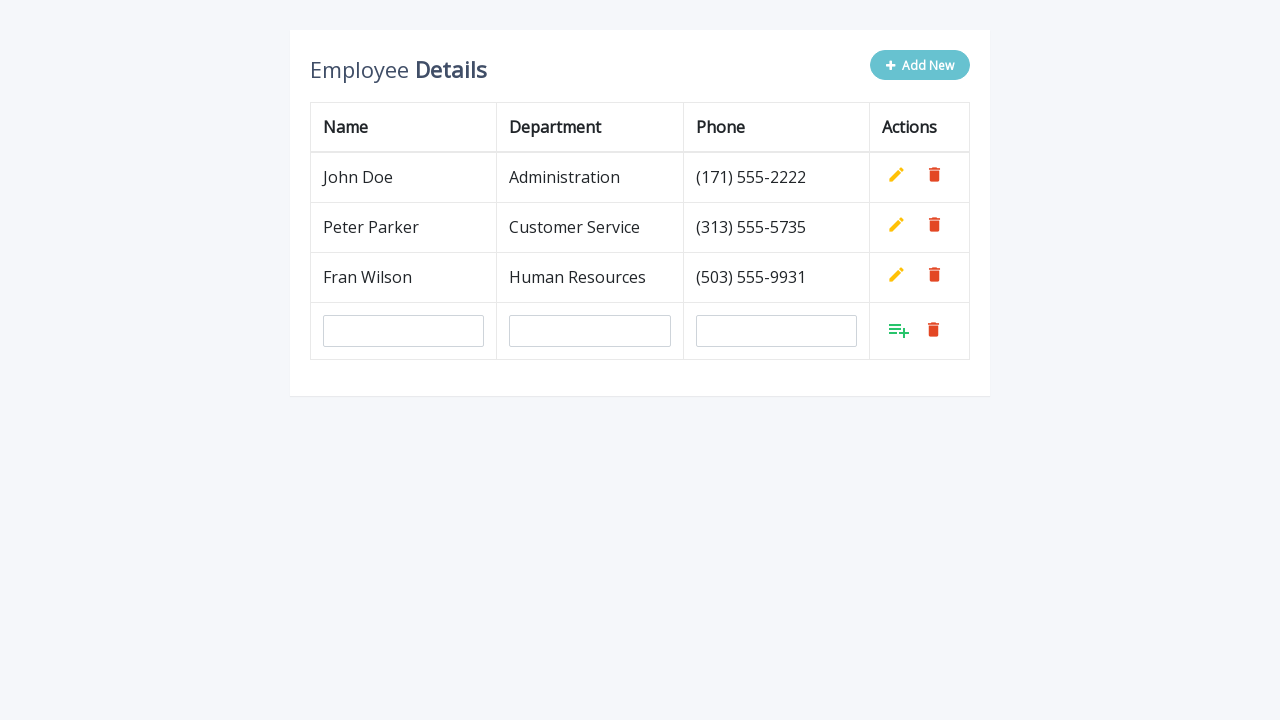

Filled name field with 'Jason Lee' for row 1 on #name
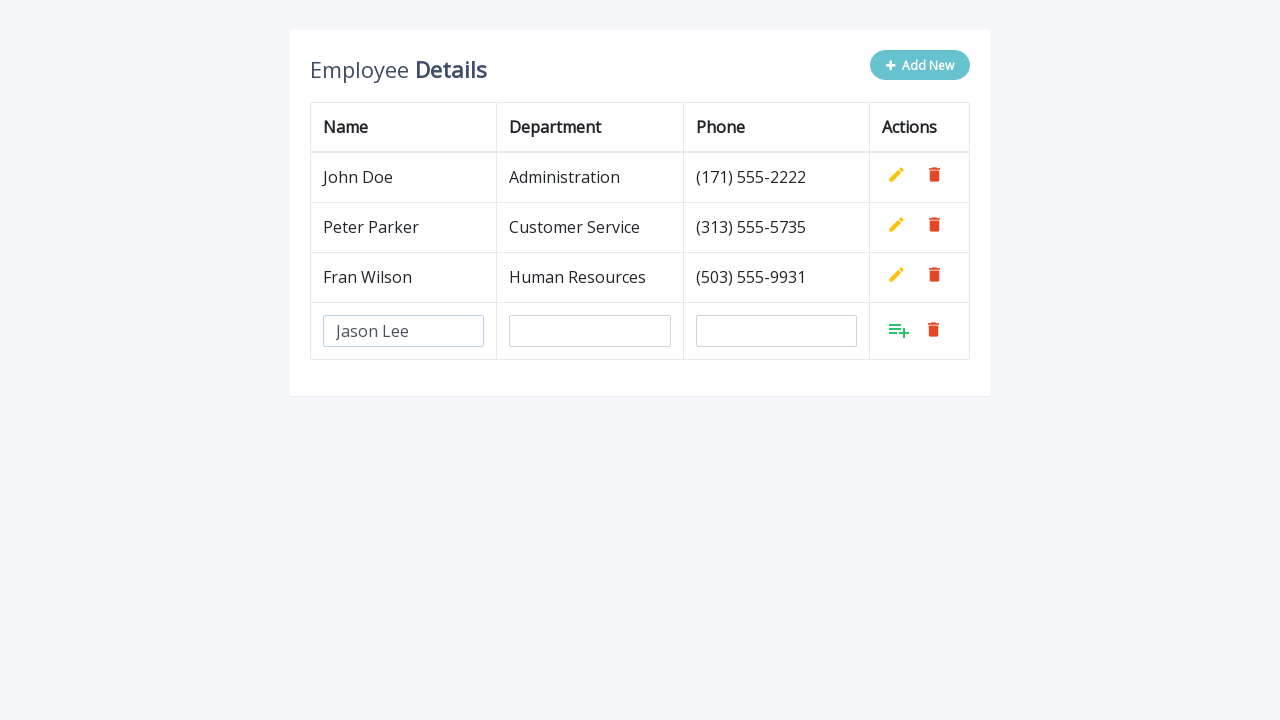

Filled department field with 'Security' for row 1 on #department
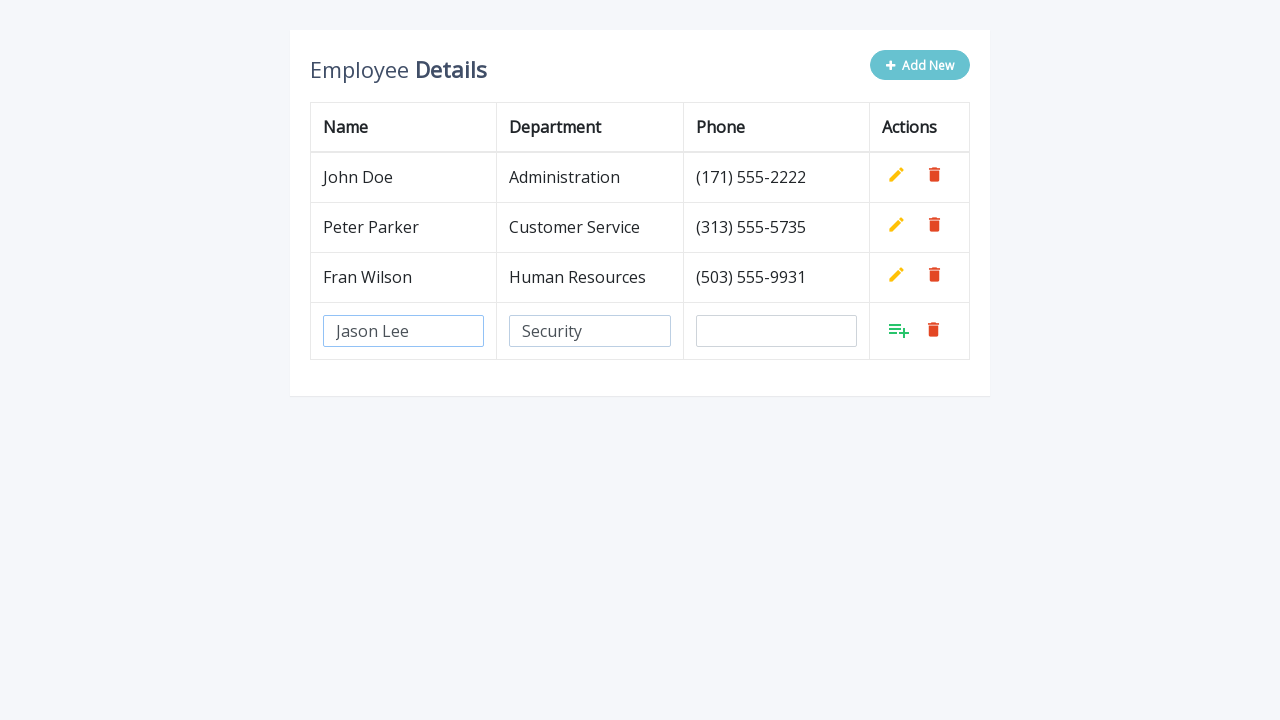

Filled phone field with '+36540004568' for row 1 on #phone
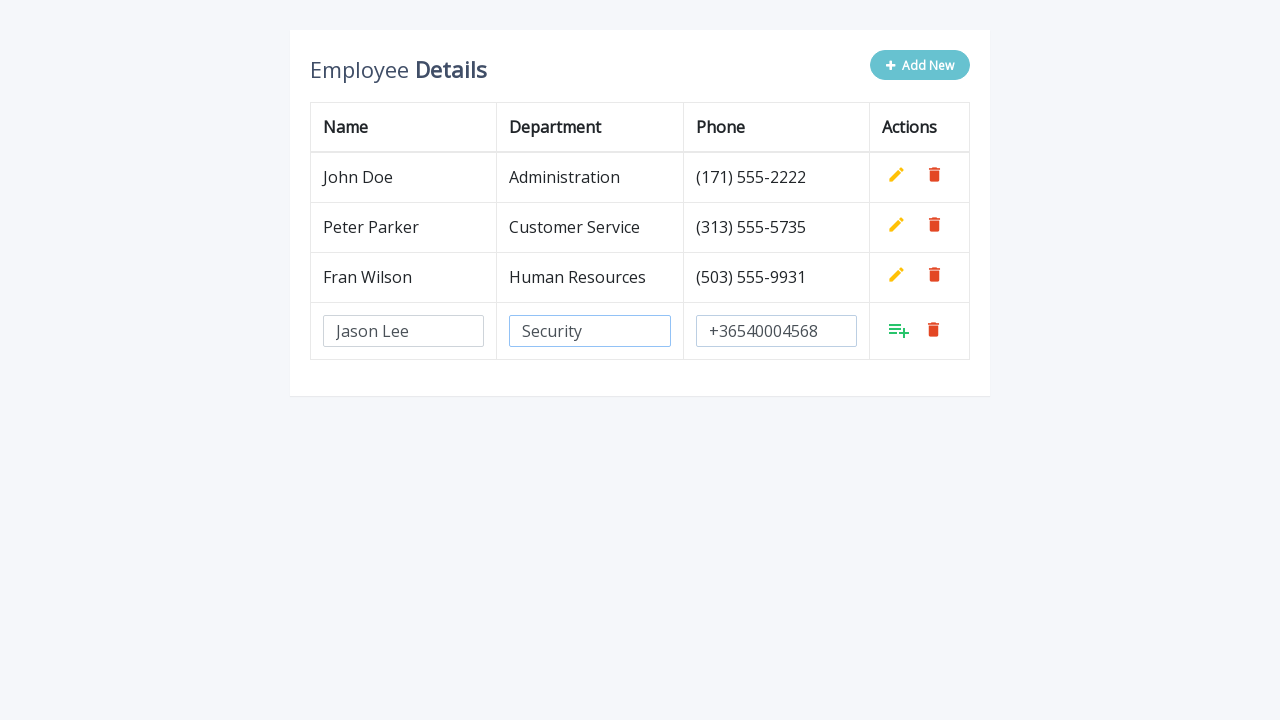

Clicked Add button to confirm row 1 at (899, 330) on xpath=//tr[last()]/td[4]/a[1]
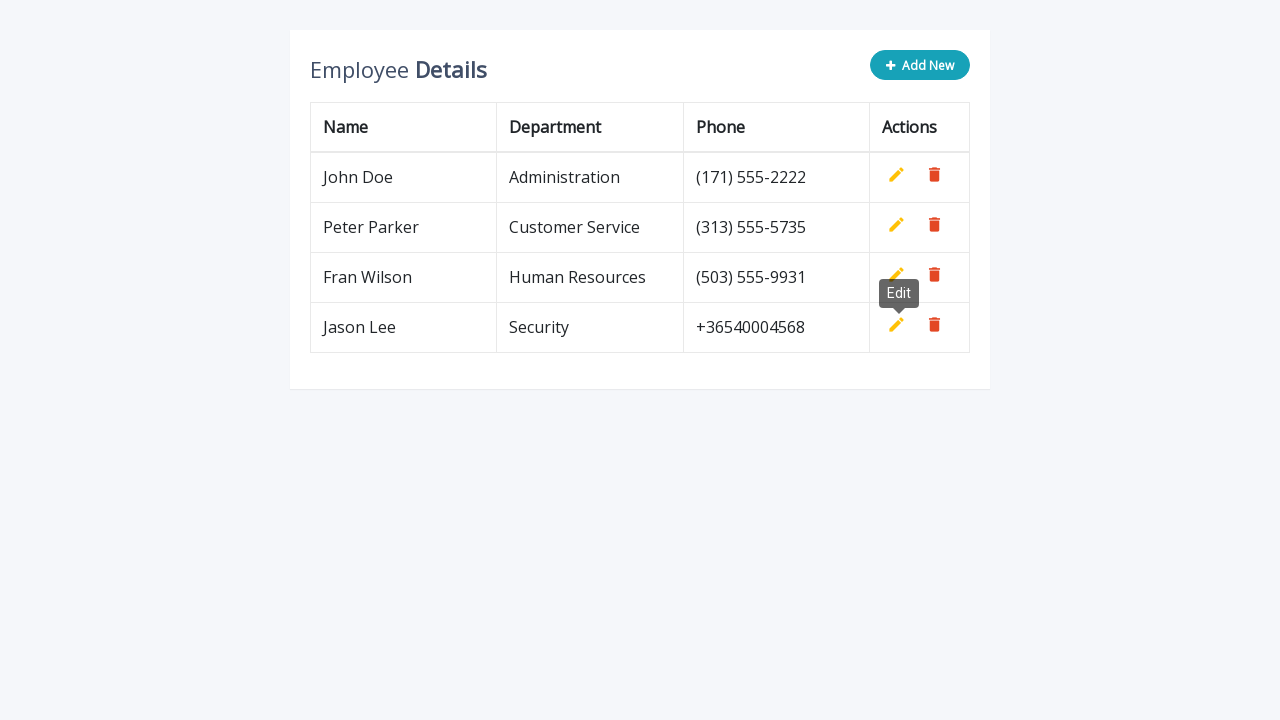

Clicked 'Add New' button for row 2 at (920, 65) on div.col-sm-4 > button
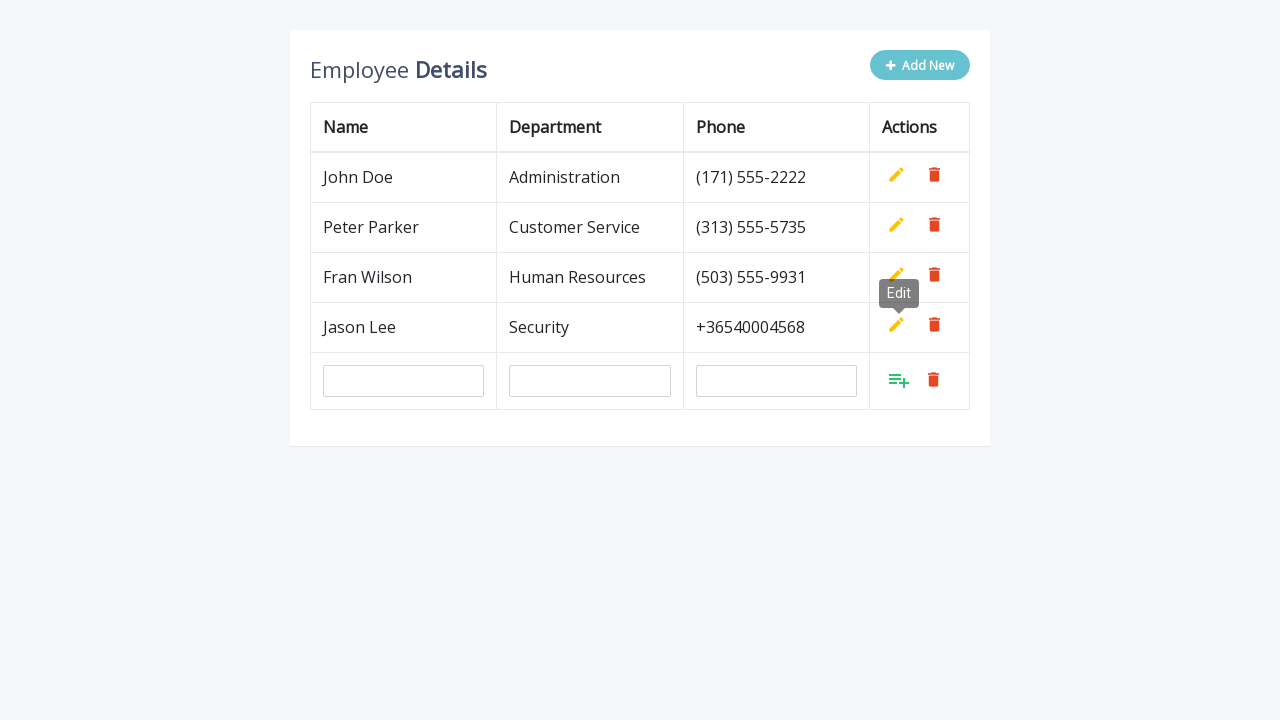

Filled name field with 'Jason Lee' for row 2 on #name
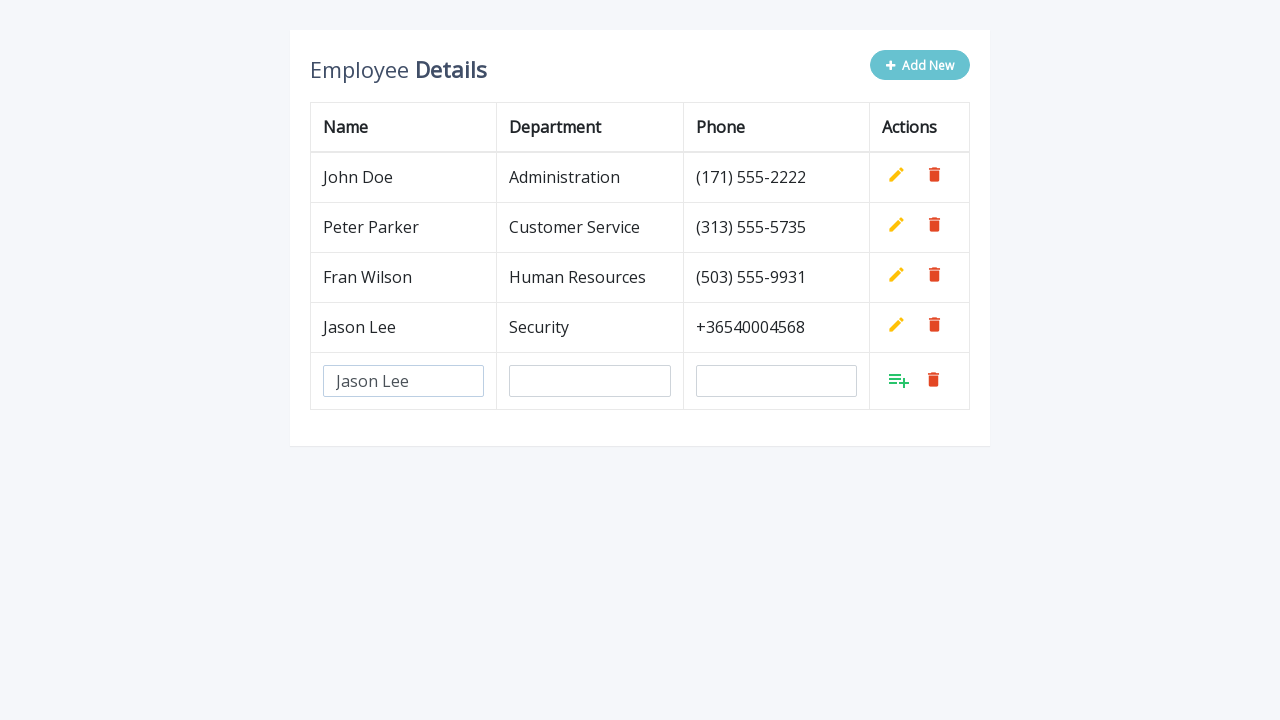

Filled department field with 'Security' for row 2 on #department
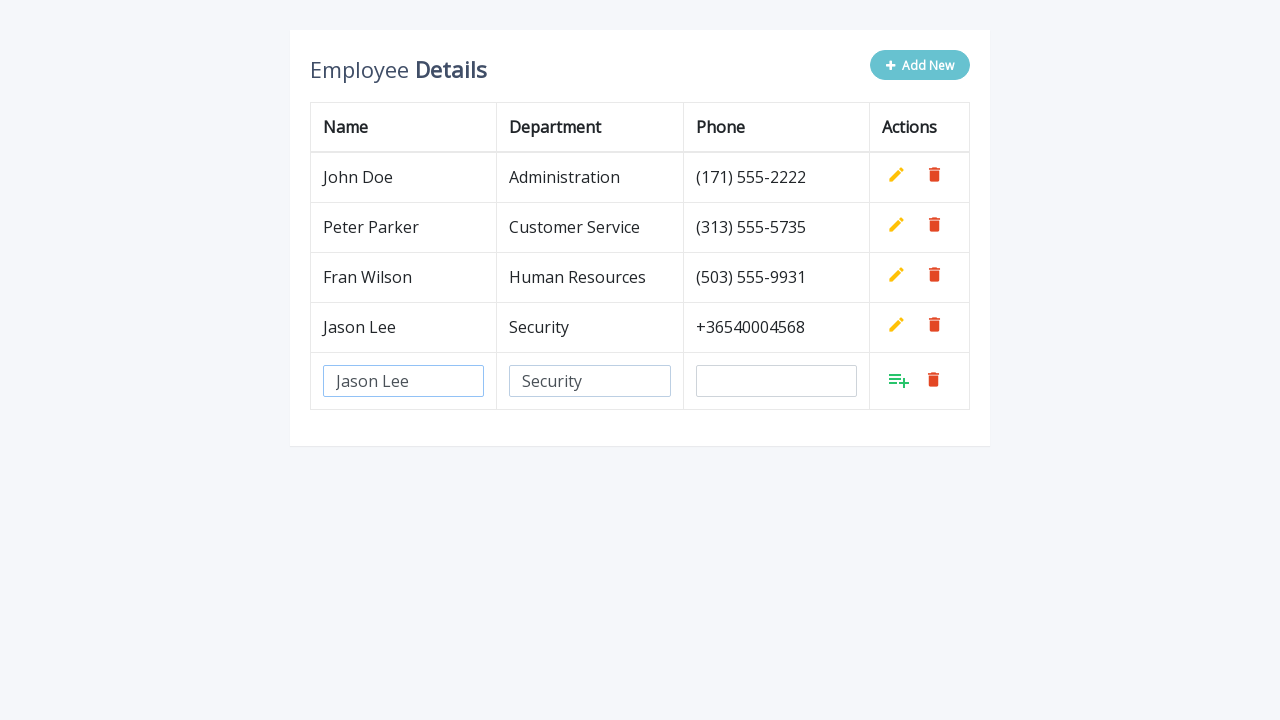

Filled phone field with '+36540004568' for row 2 on #phone
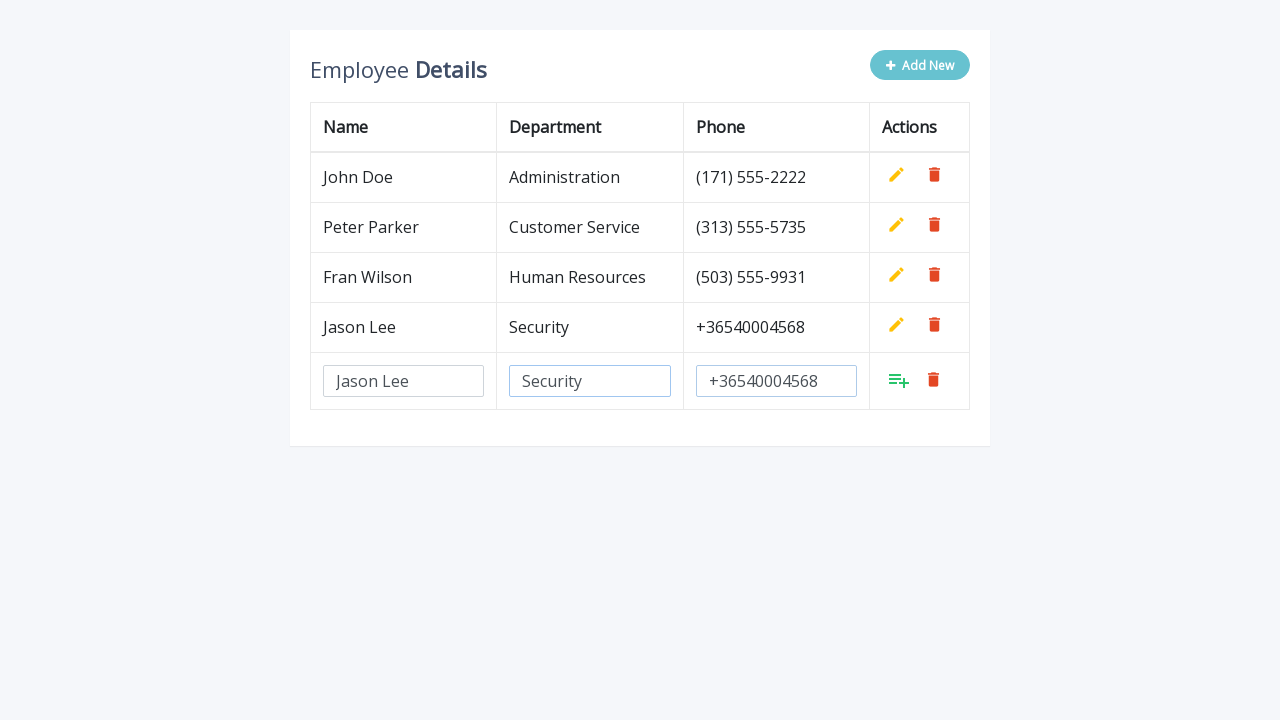

Clicked Add button to confirm row 2 at (899, 380) on xpath=//tr[last()]/td[4]/a[1]
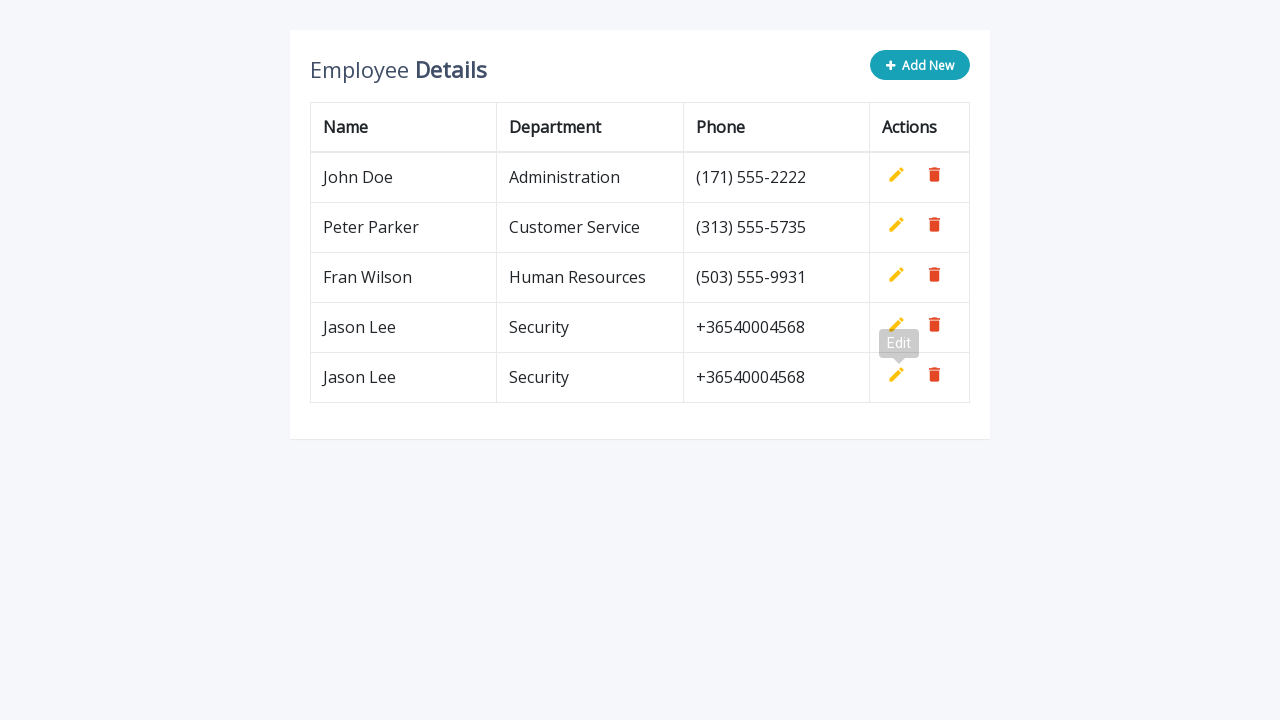

Clicked 'Add New' button for row 3 at (920, 65) on div.col-sm-4 > button
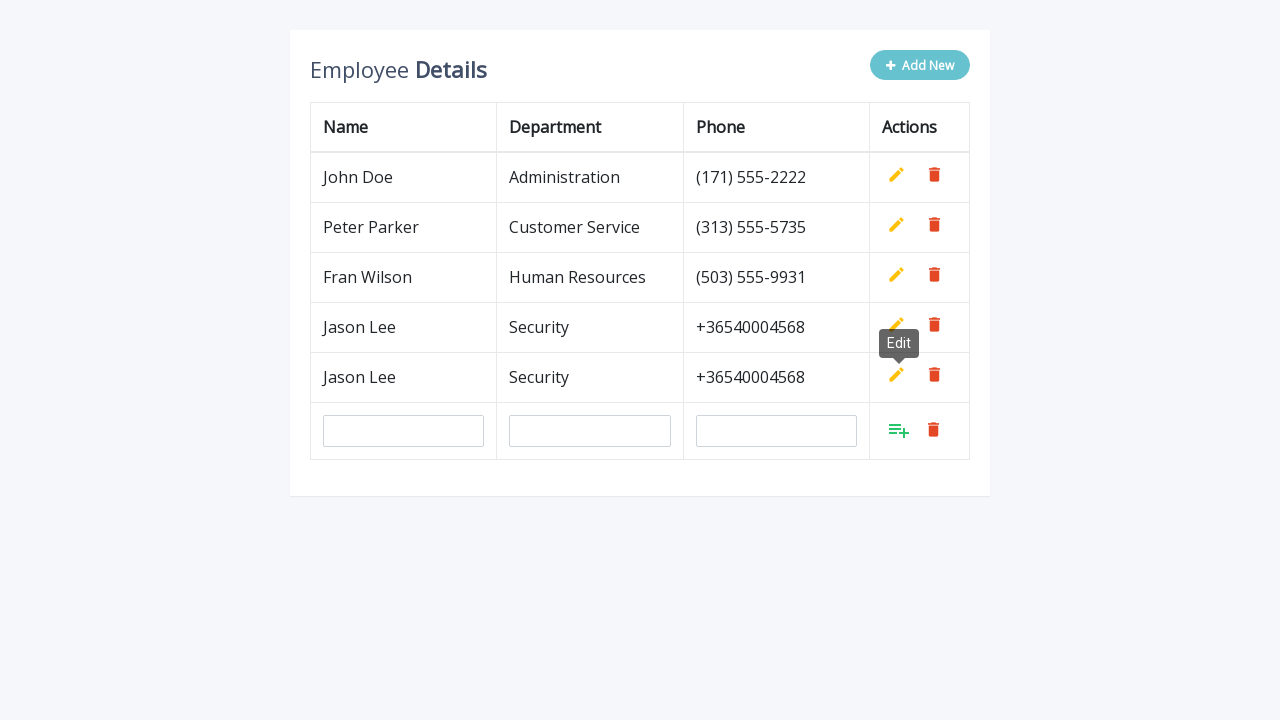

Filled name field with 'Jason Lee' for row 3 on #name
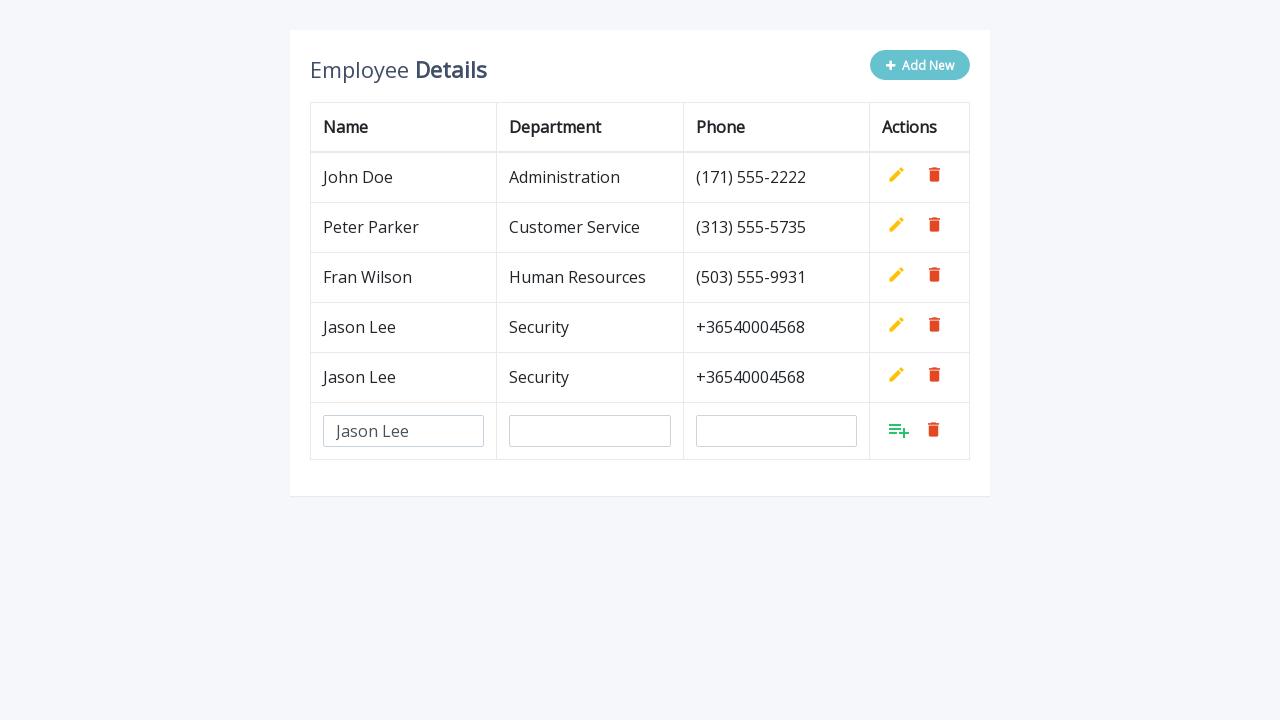

Filled department field with 'Security' for row 3 on #department
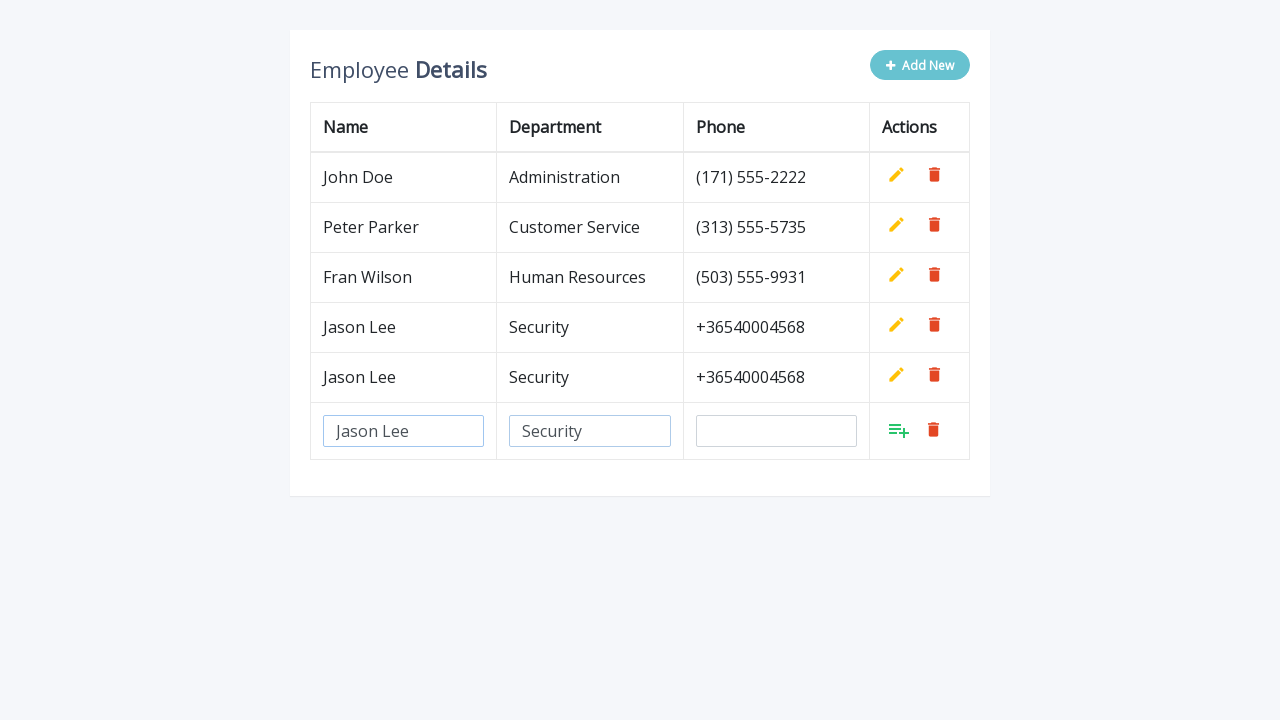

Filled phone field with '+36540004568' for row 3 on #phone
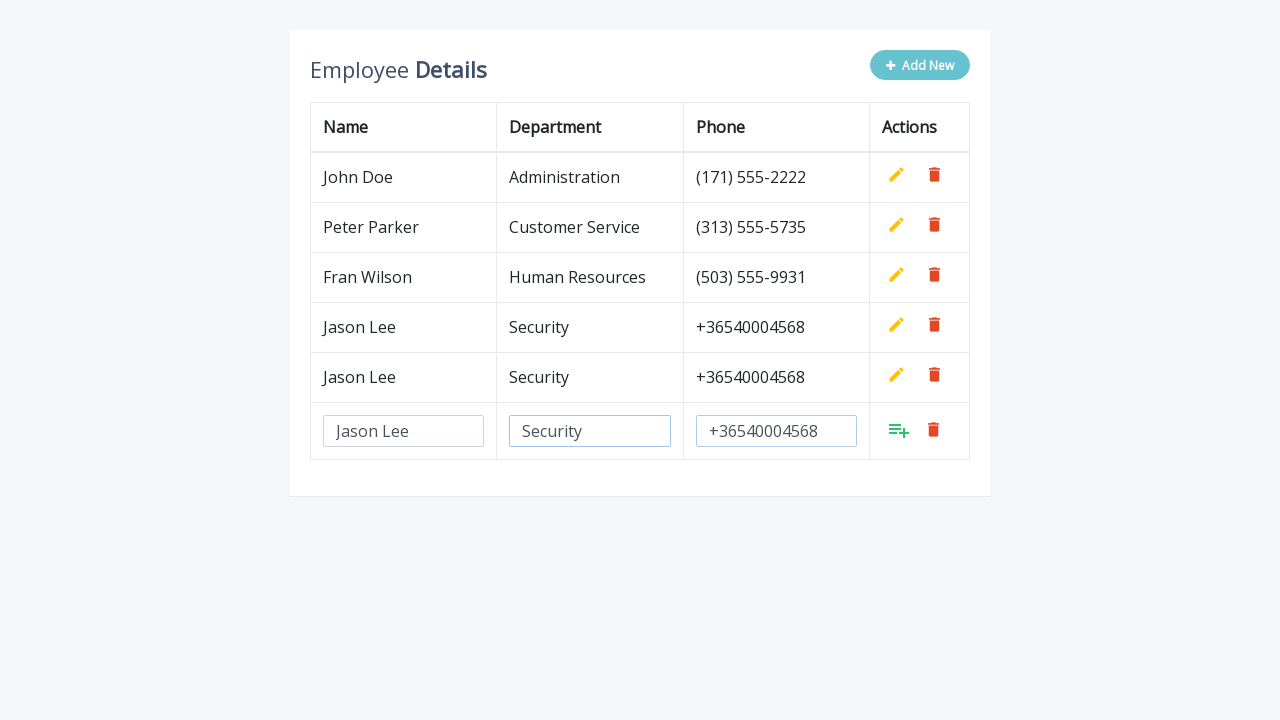

Clicked Add button to confirm row 3 at (899, 430) on xpath=//tr[last()]/td[4]/a[1]
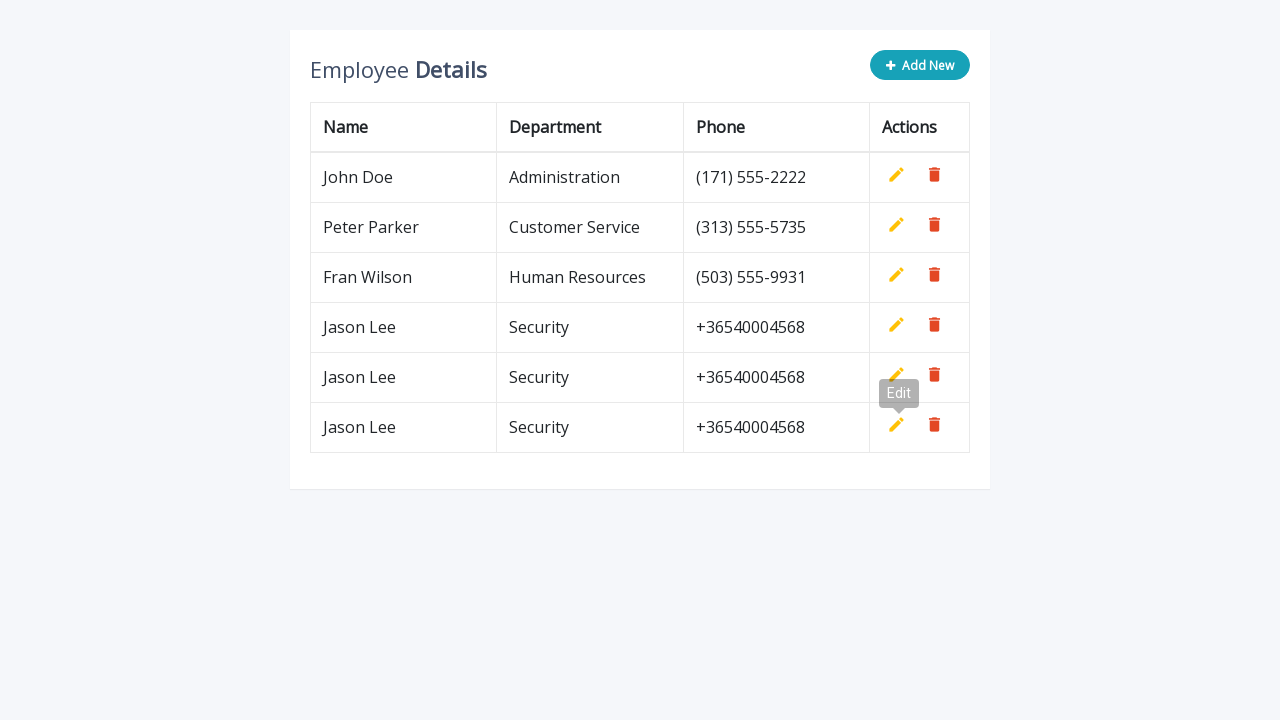

Clicked 'Add New' button for row 4 at (920, 65) on div.col-sm-4 > button
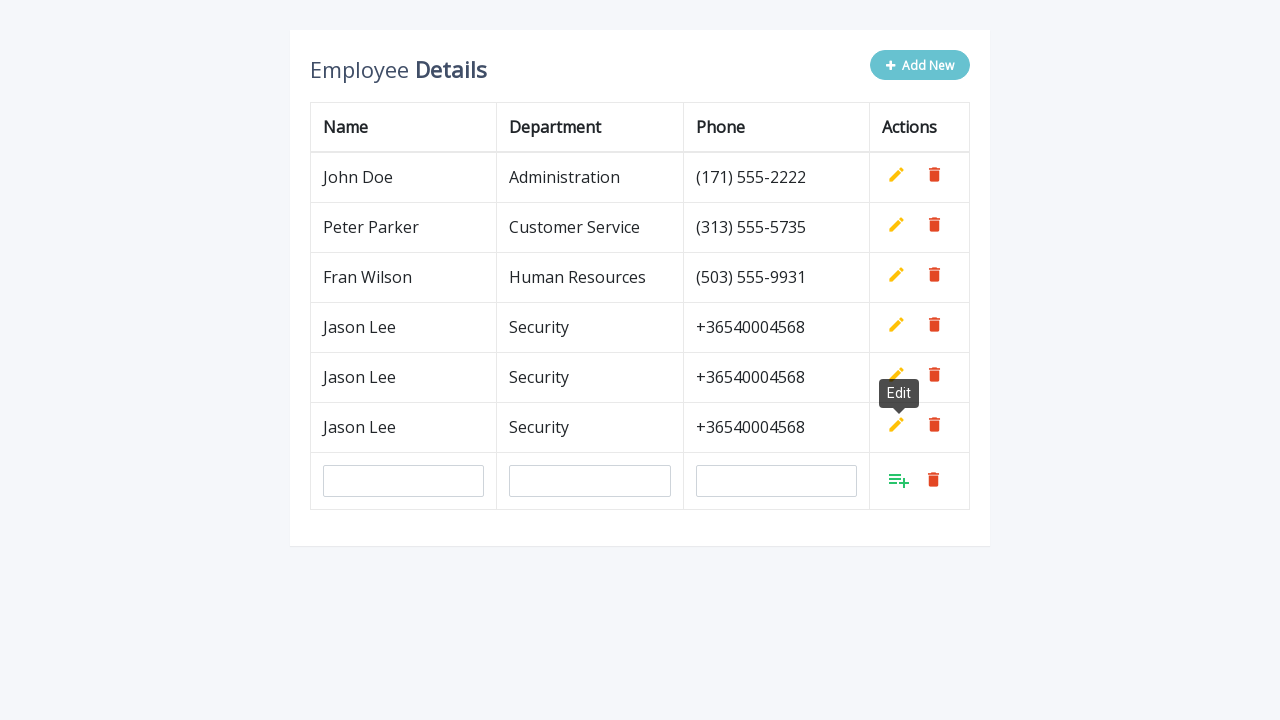

Filled name field with 'Jason Lee' for row 4 on #name
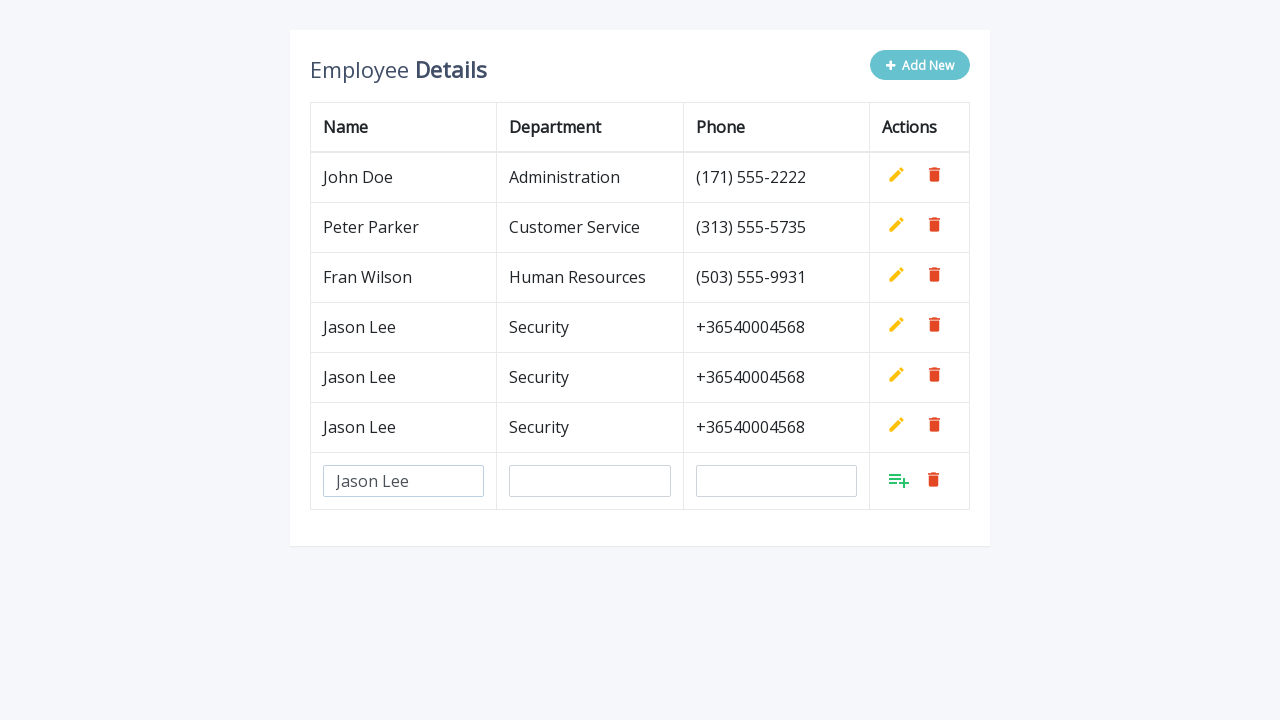

Filled department field with 'Security' for row 4 on #department
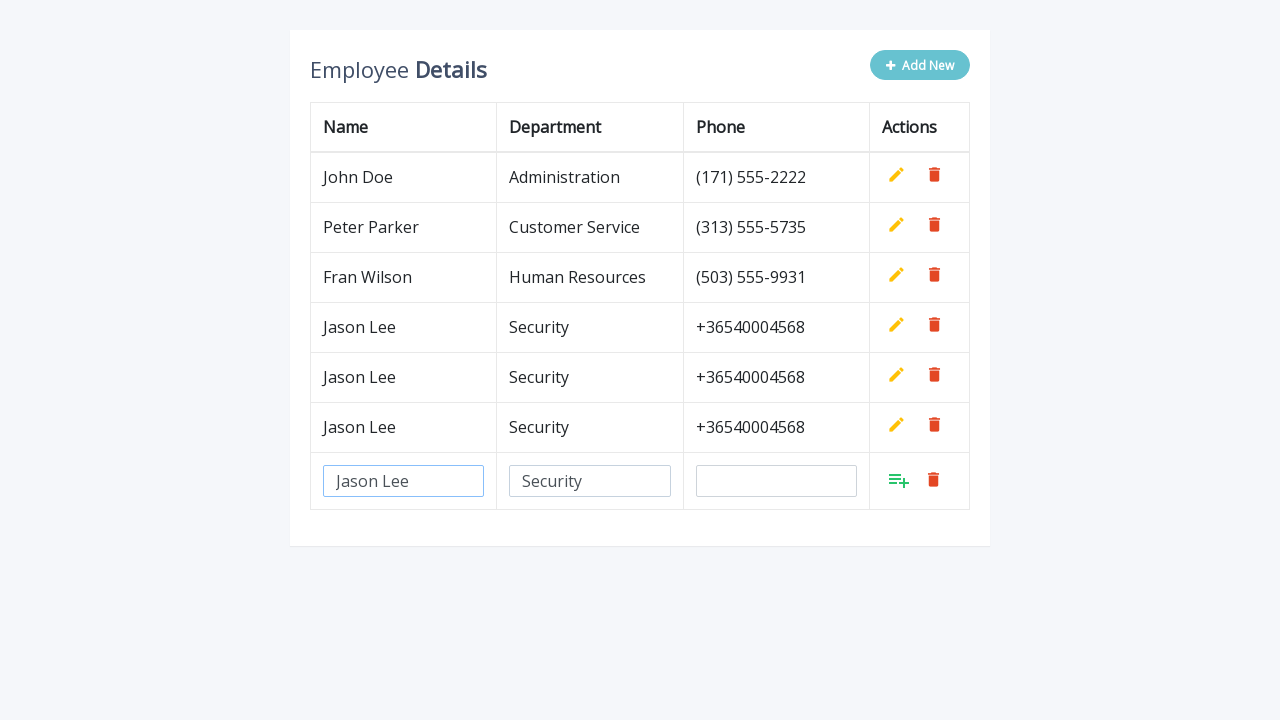

Filled phone field with '+36540004568' for row 4 on #phone
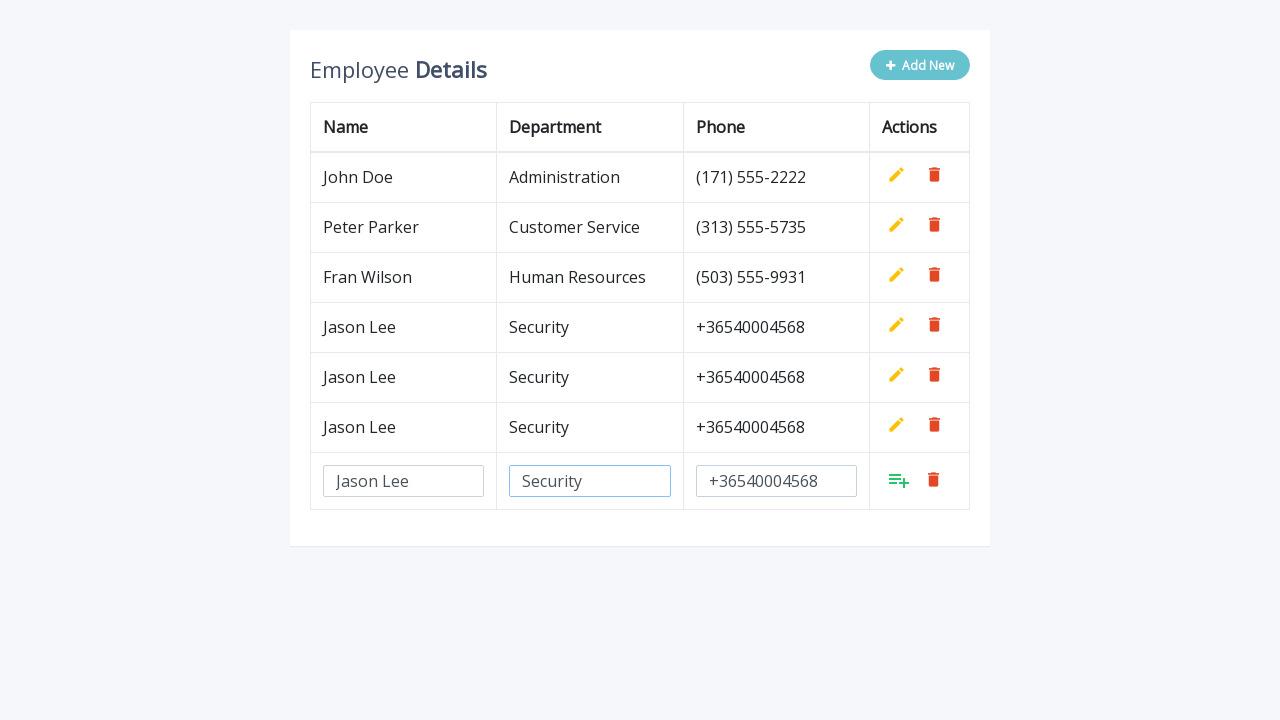

Clicked Add button to confirm row 4 at (899, 480) on xpath=//tr[last()]/td[4]/a[1]
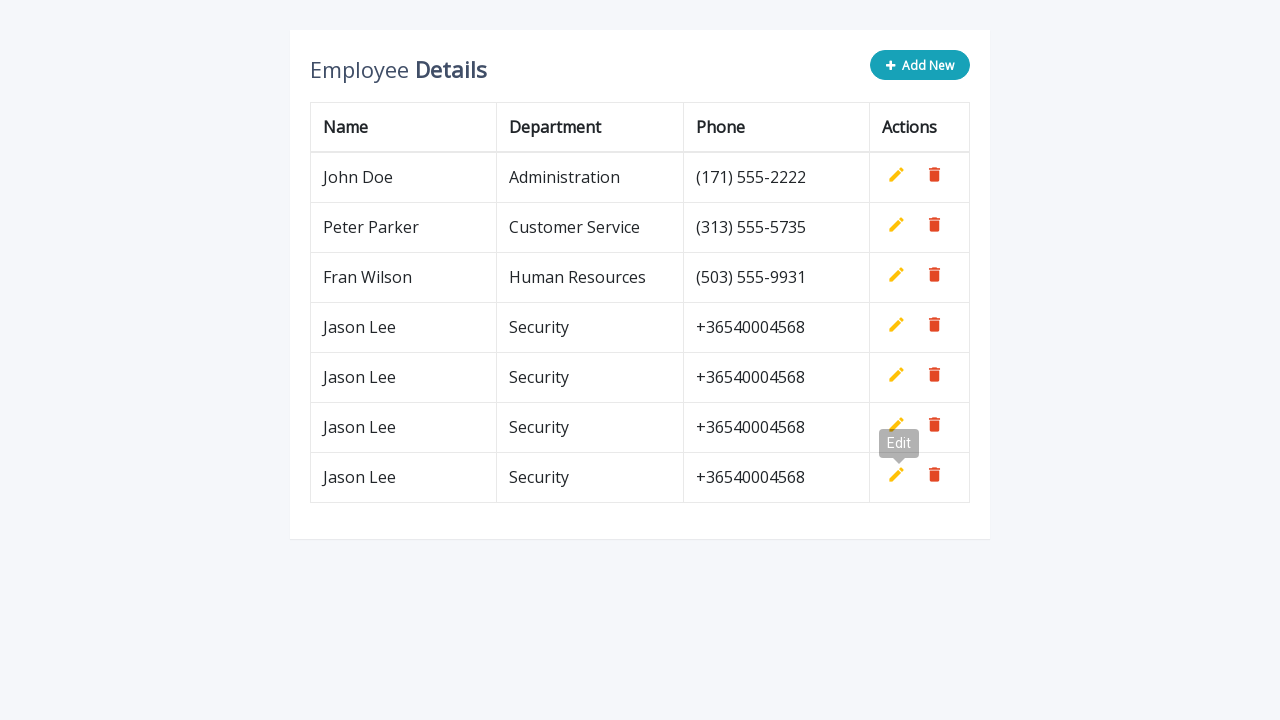

Clicked 'Add New' button for row 5 at (920, 65) on div.col-sm-4 > button
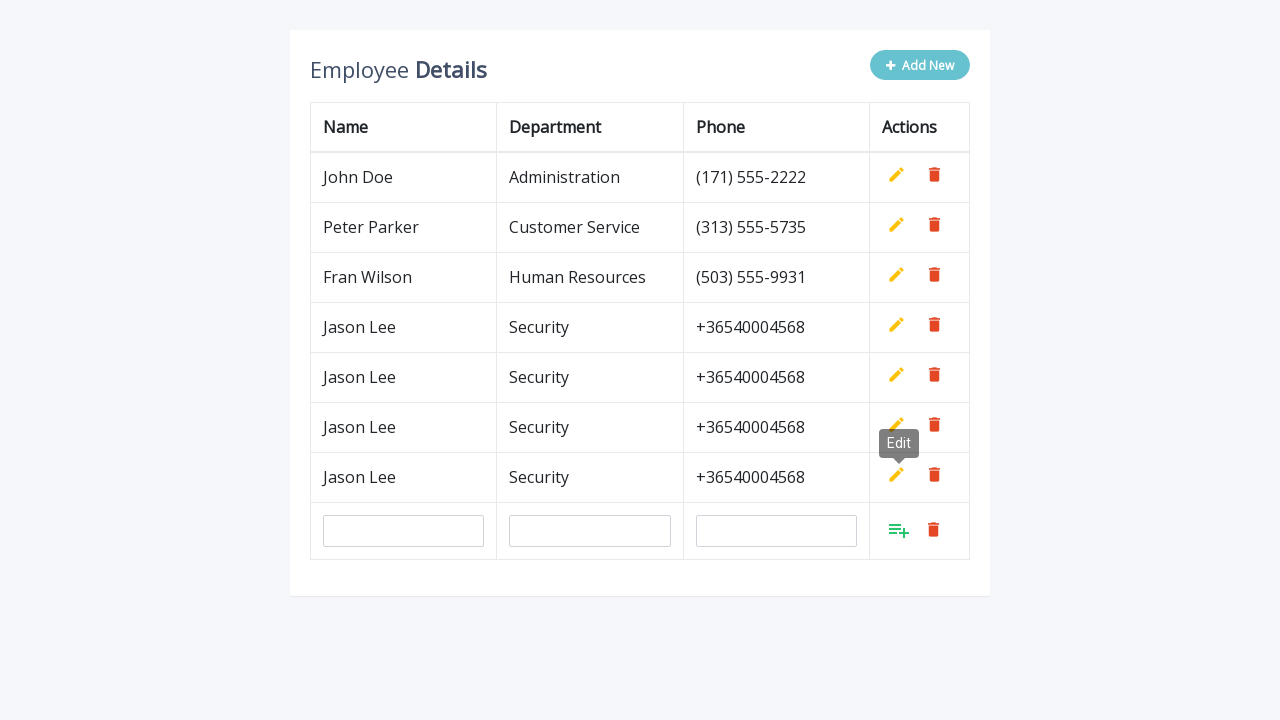

Filled name field with 'Jason Lee' for row 5 on #name
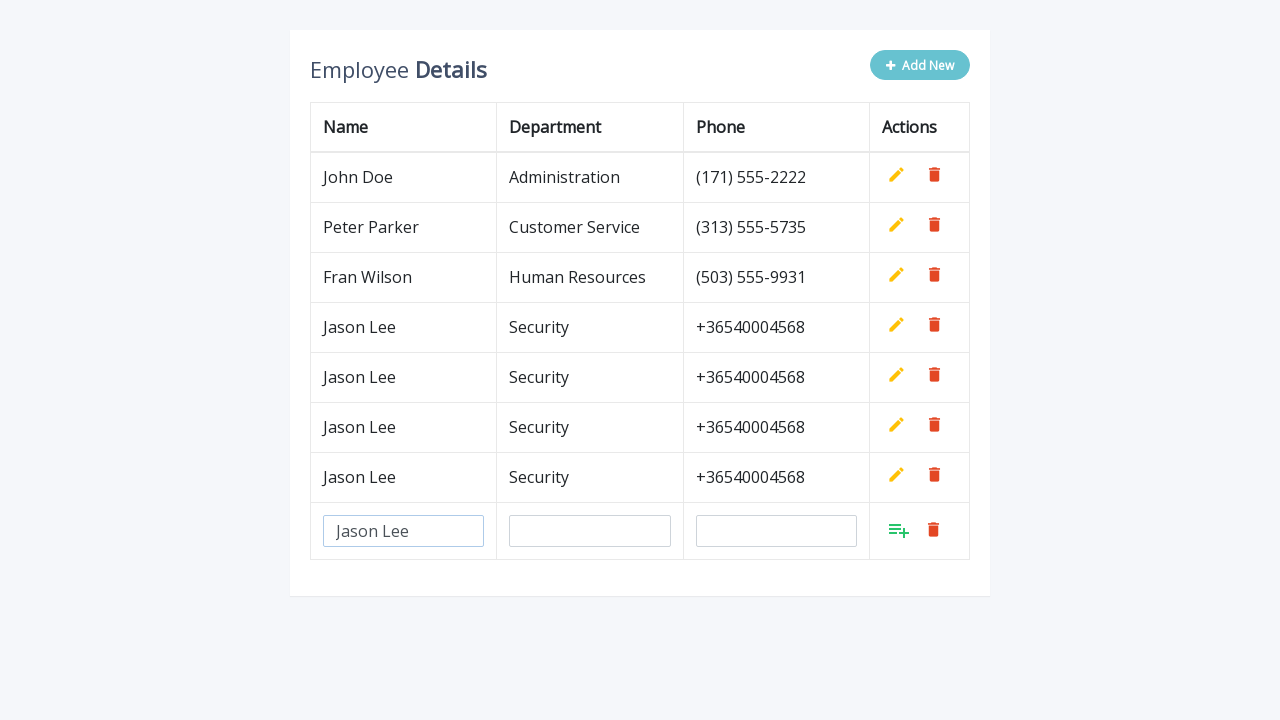

Filled department field with 'Security' for row 5 on #department
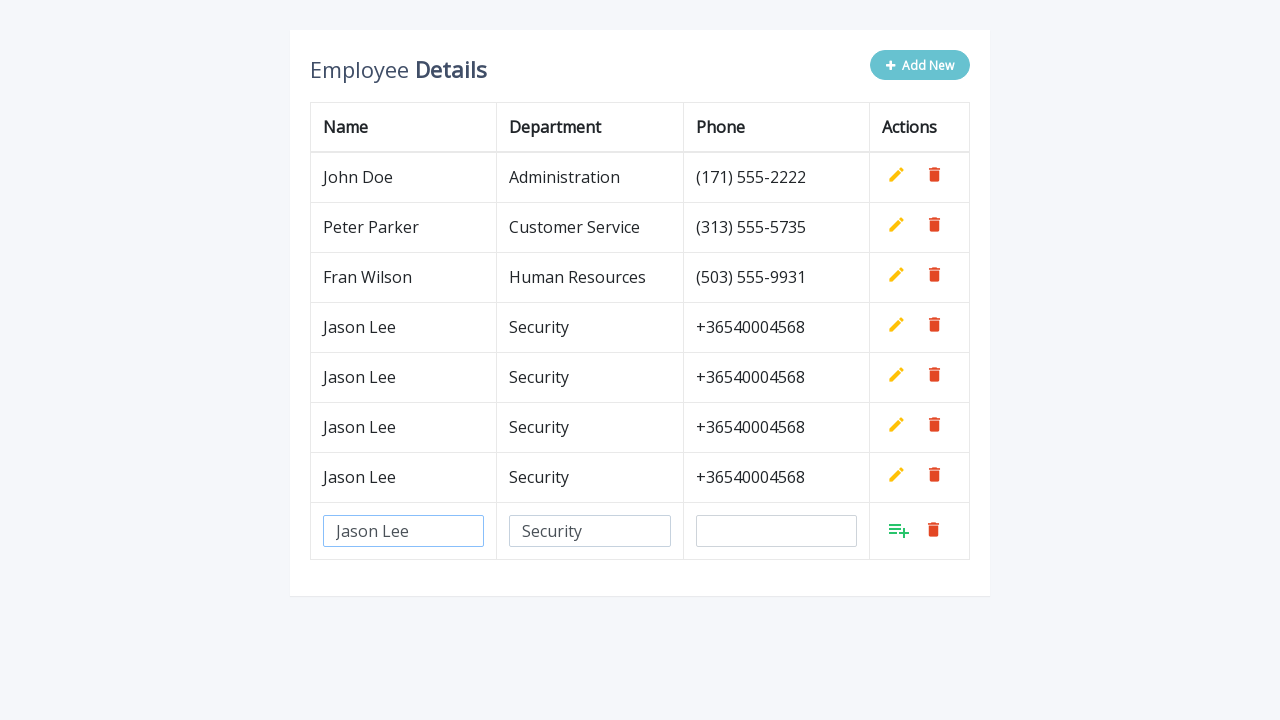

Filled phone field with '+36540004568' for row 5 on #phone
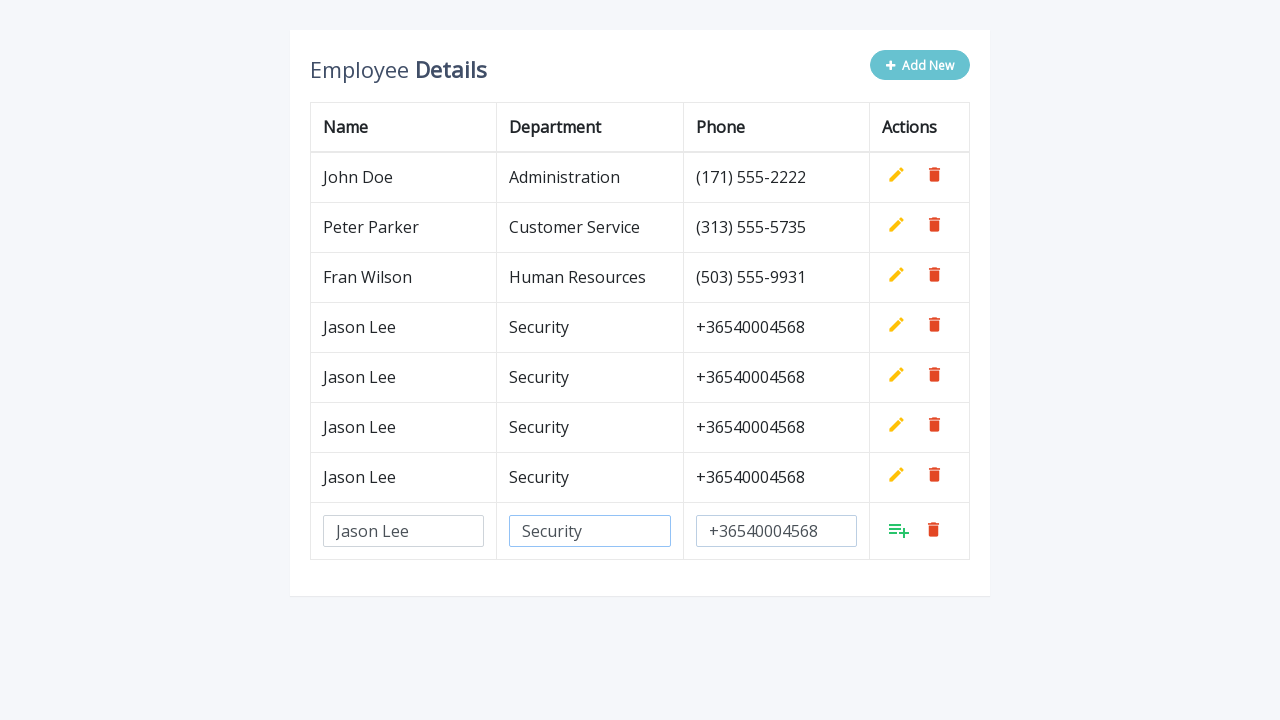

Clicked Add button to confirm row 5 at (899, 530) on xpath=//tr[last()]/td[4]/a[1]
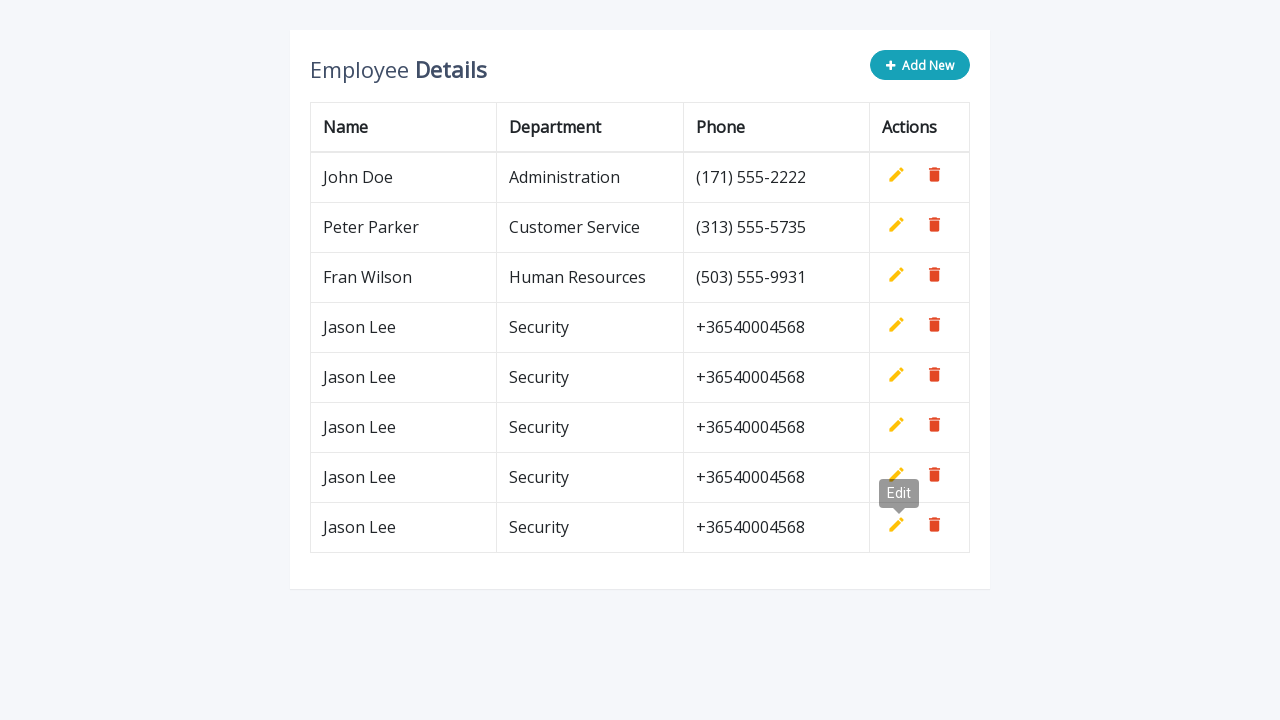

Waited 500ms to observe final result
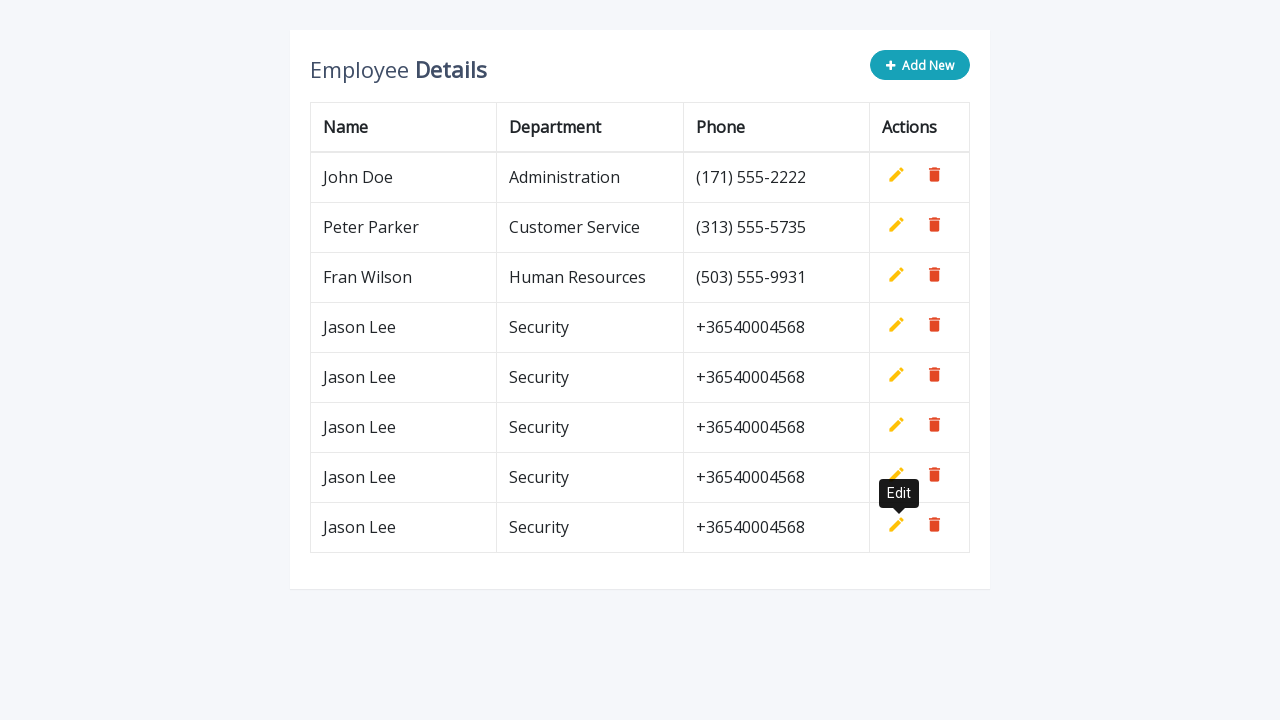

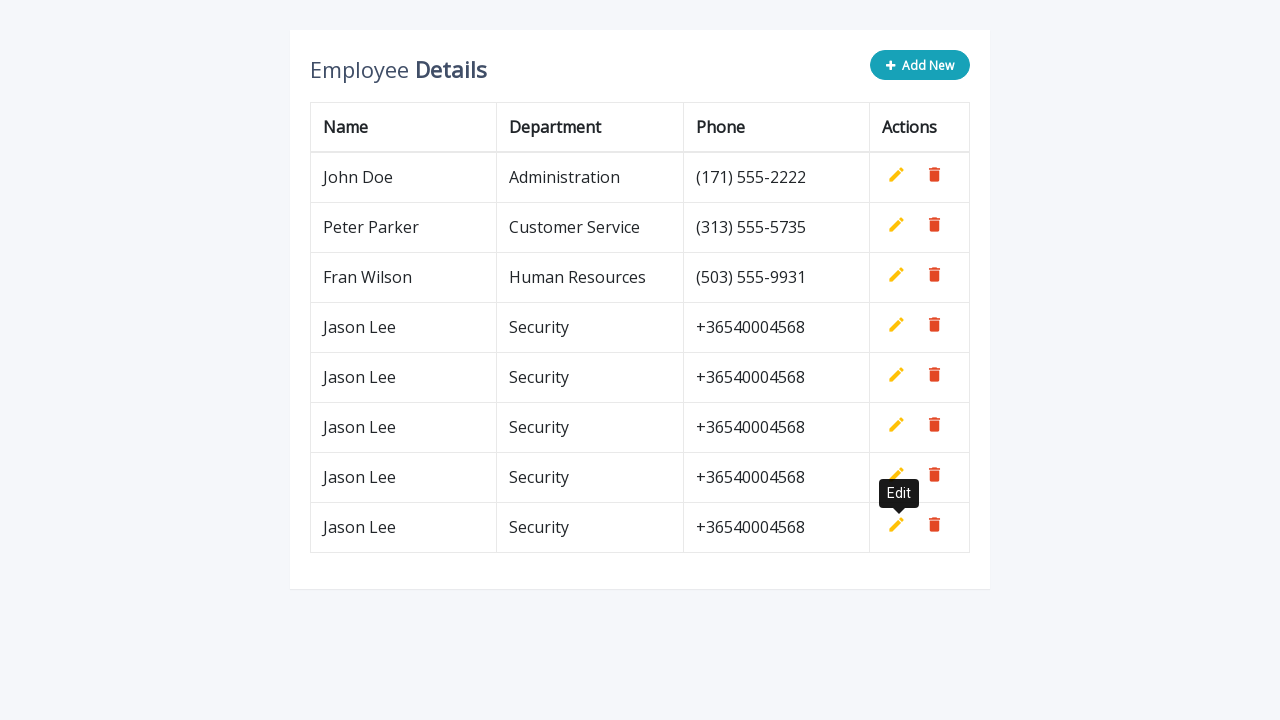